Tests keyboard input functionality by clicking on a name field, typing text into it, and clicking a button

Starting URL: https://formy-project.herokuapp.com/keypress

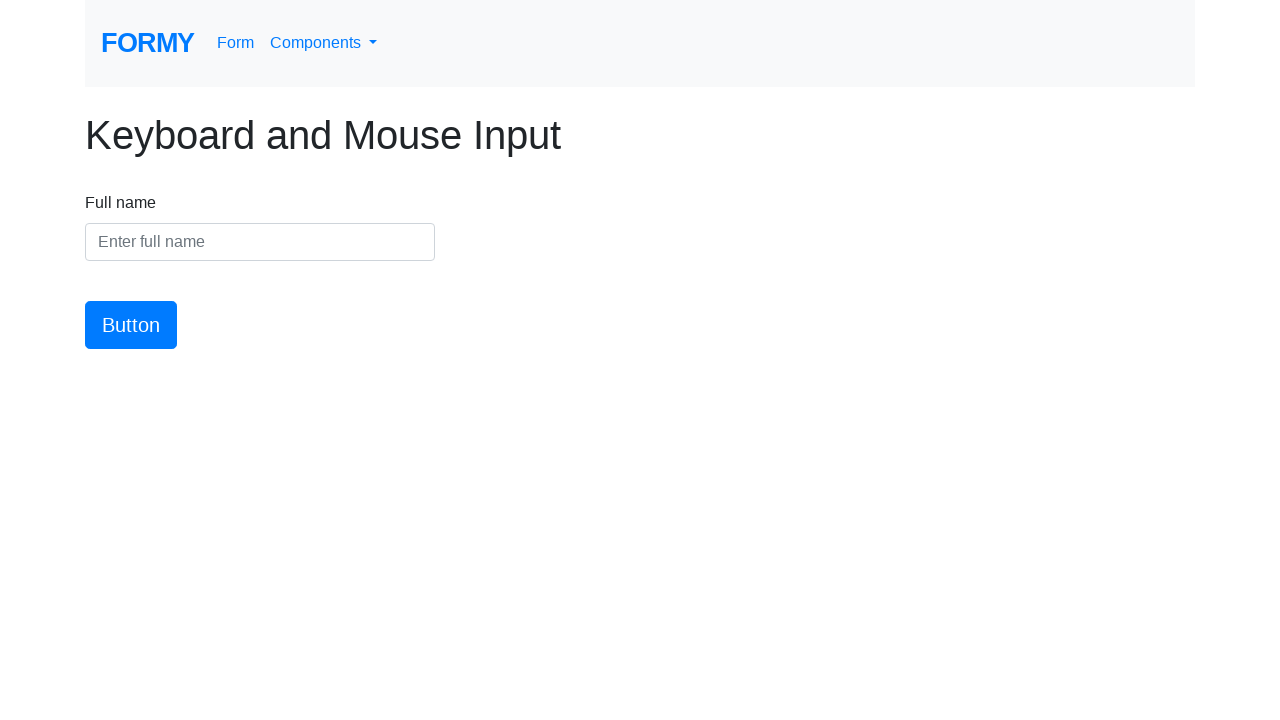

Clicked on the name input field at (260, 242) on #name
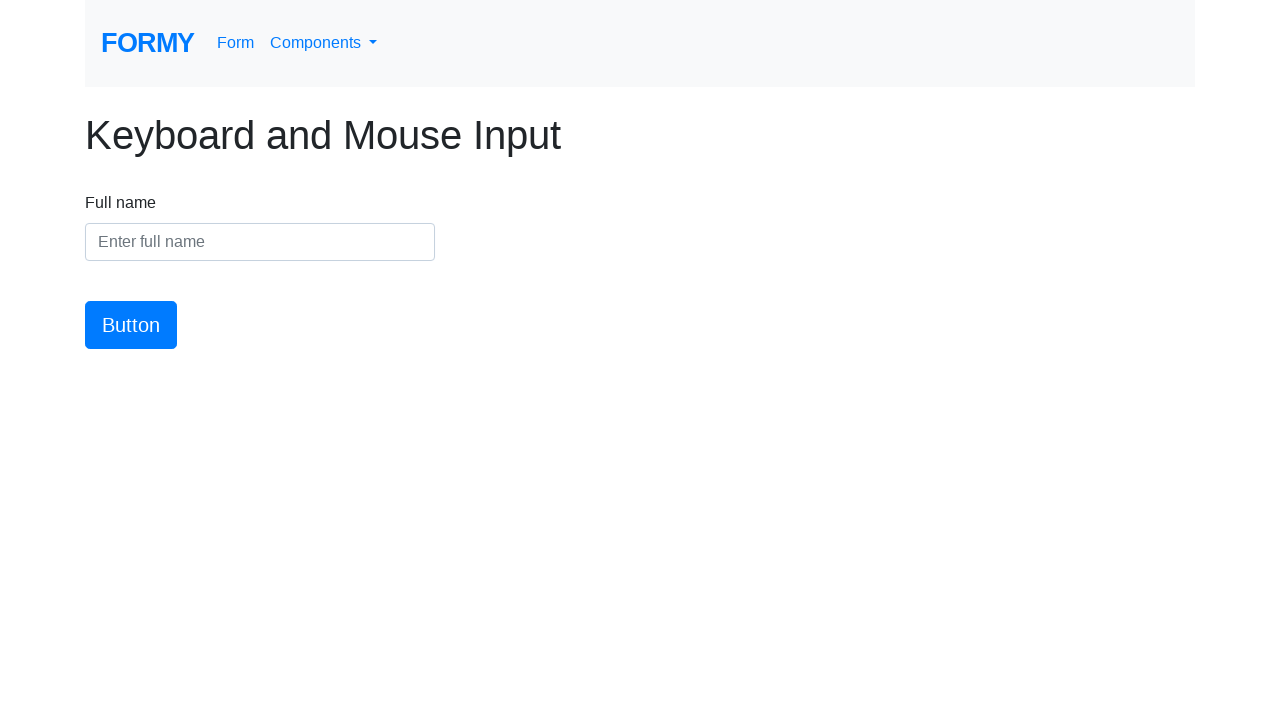

Typed 'Som' into the name field on #name
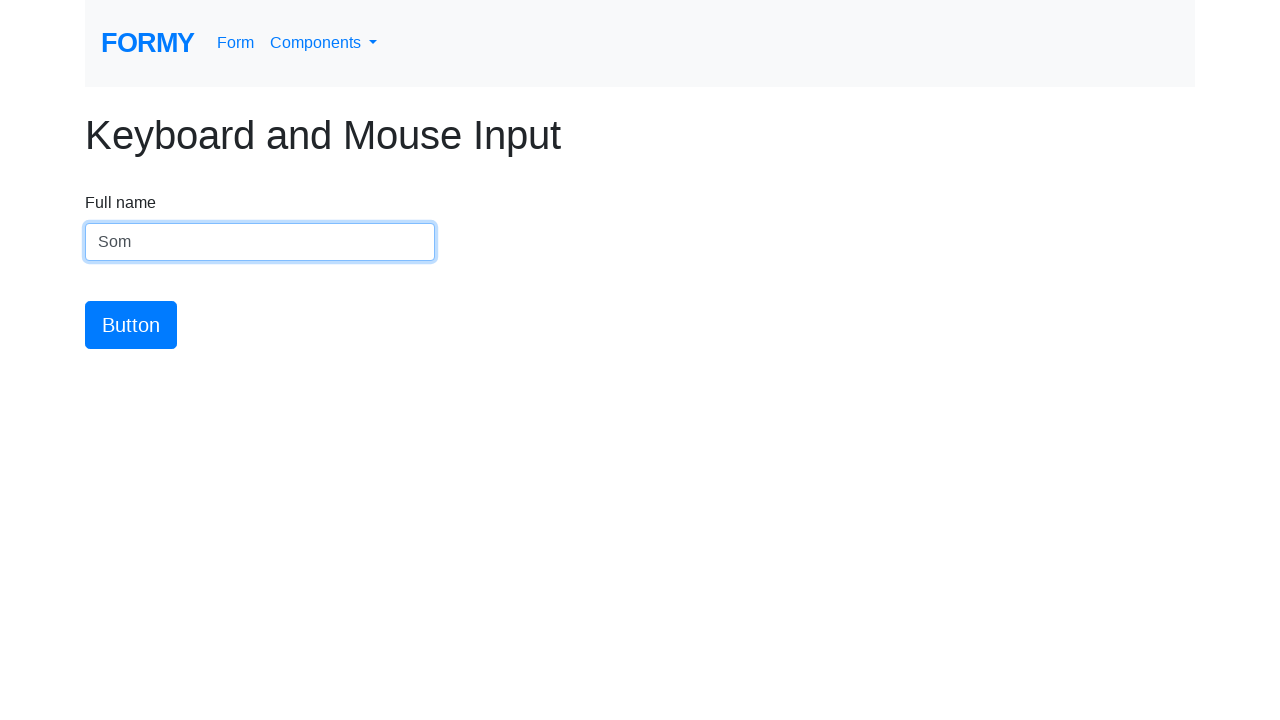

Clicked the submit button at (131, 325) on #button
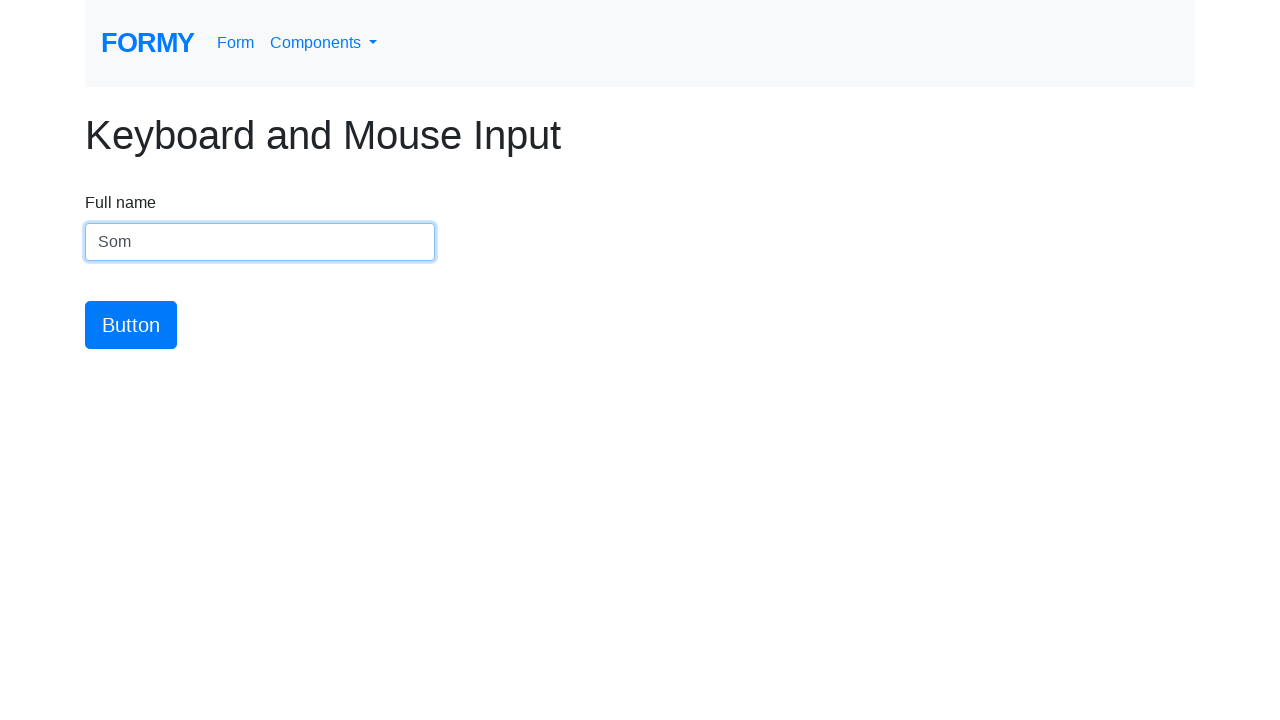

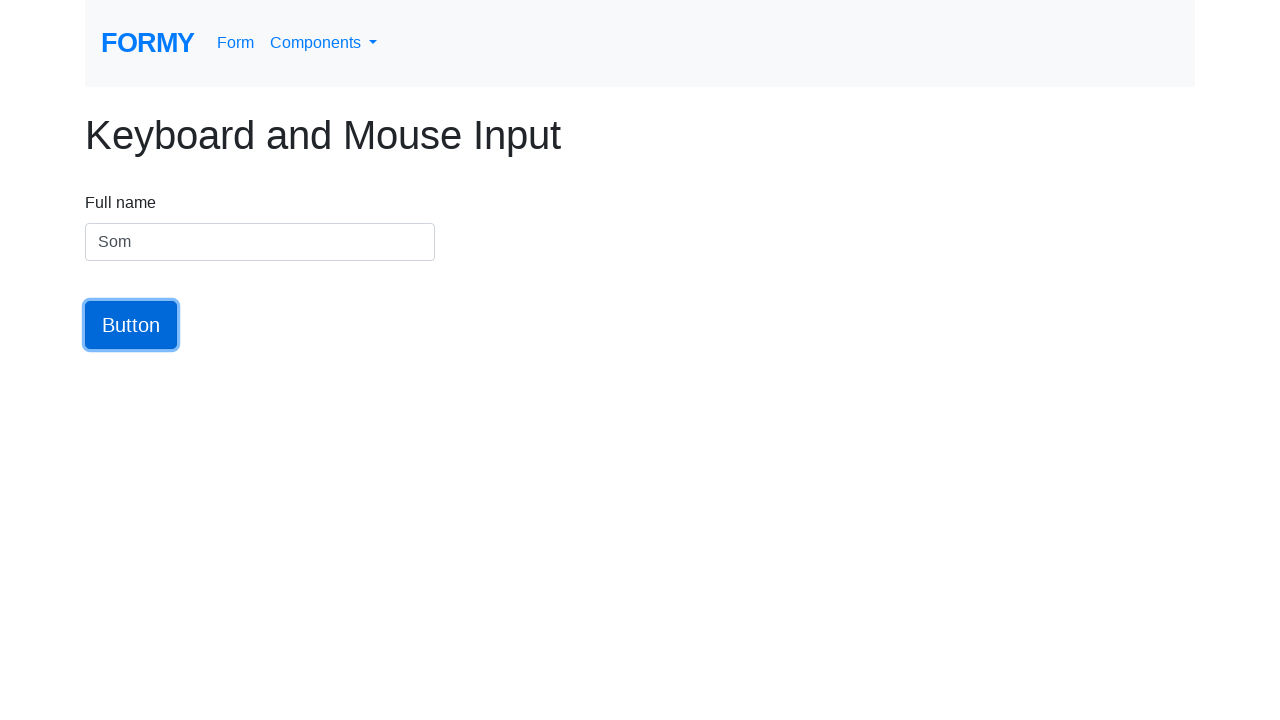